Clicks the login submit button using click and hold then release

Starting URL: https://portaldev.cms.gov/portal/

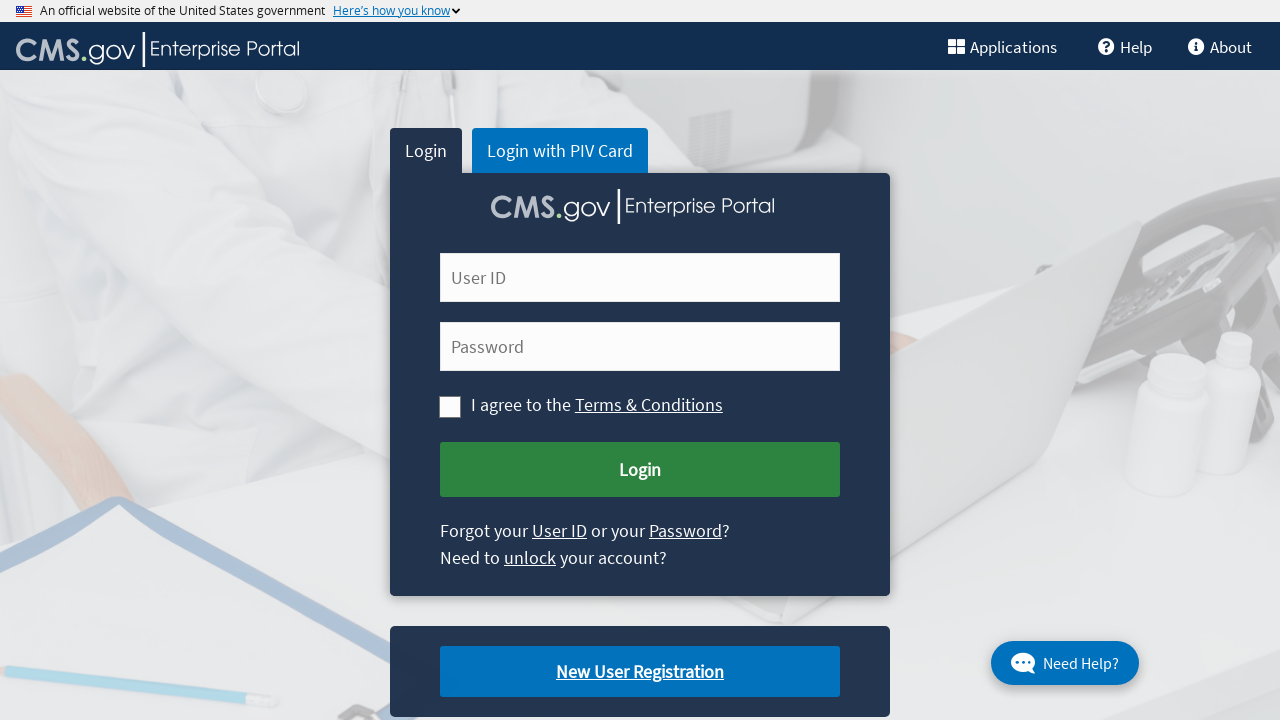

Located the login submit button
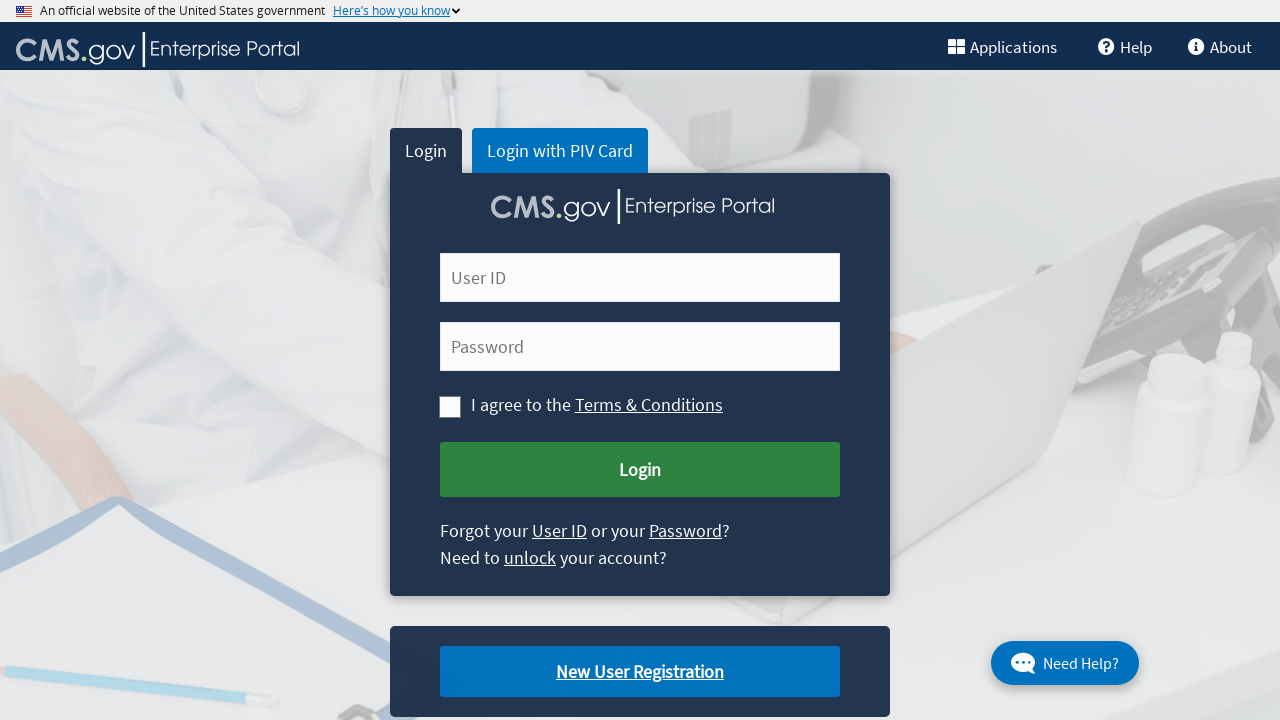

Clicked the login submit button using click and hold then release at (640, 470) on xpath=//button[@id='cms-login-submit']
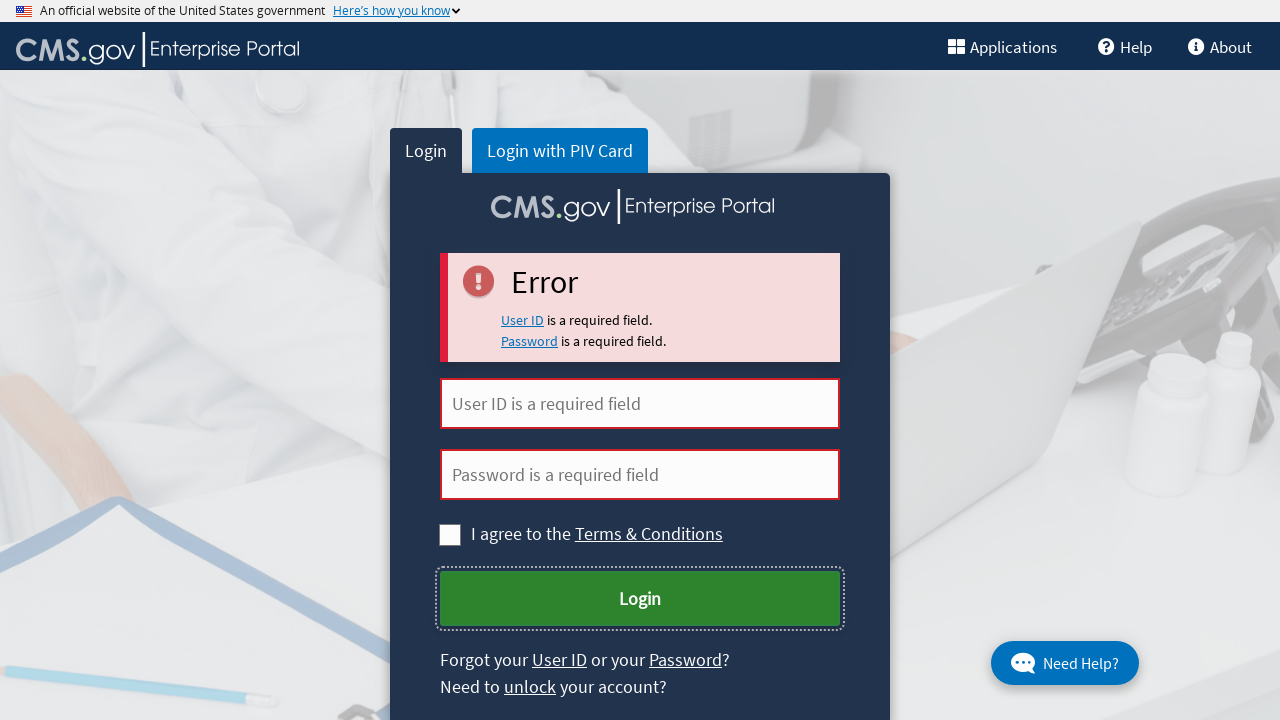

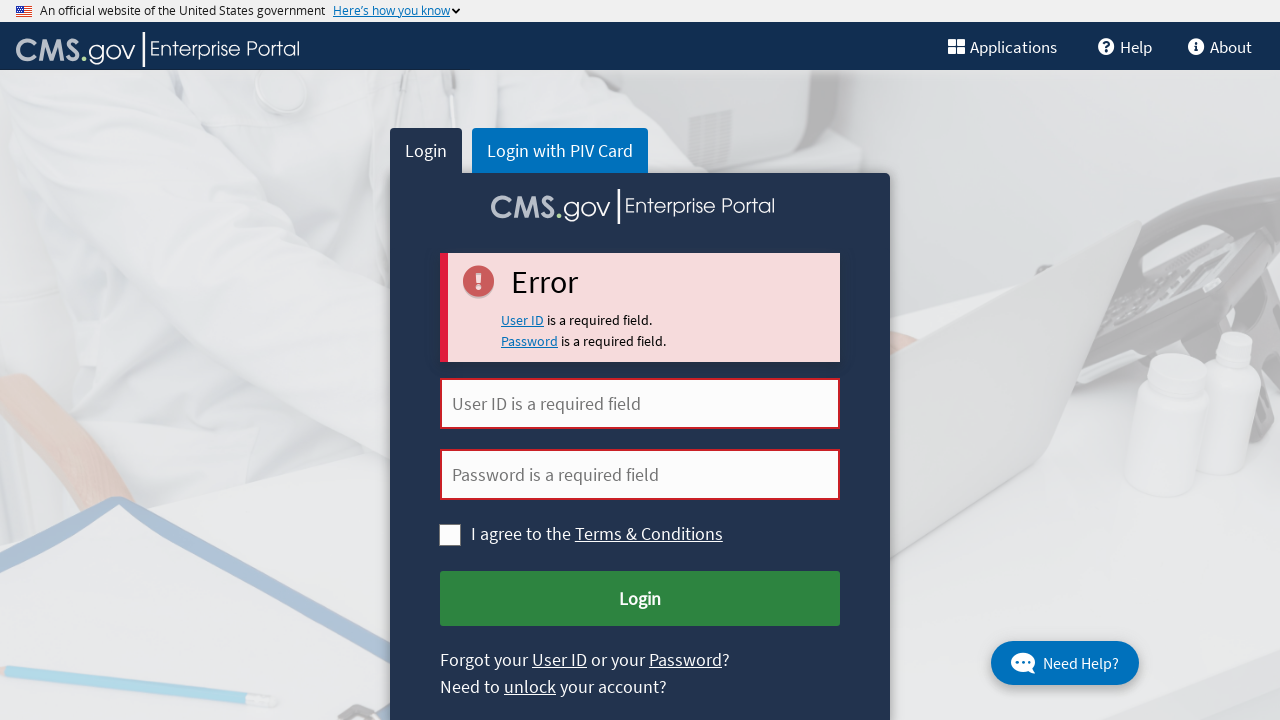